Tests the click button functionality on clickclickclick.click by verifying the button is displayed and clickable

Starting URL: https://clickclickclick.click

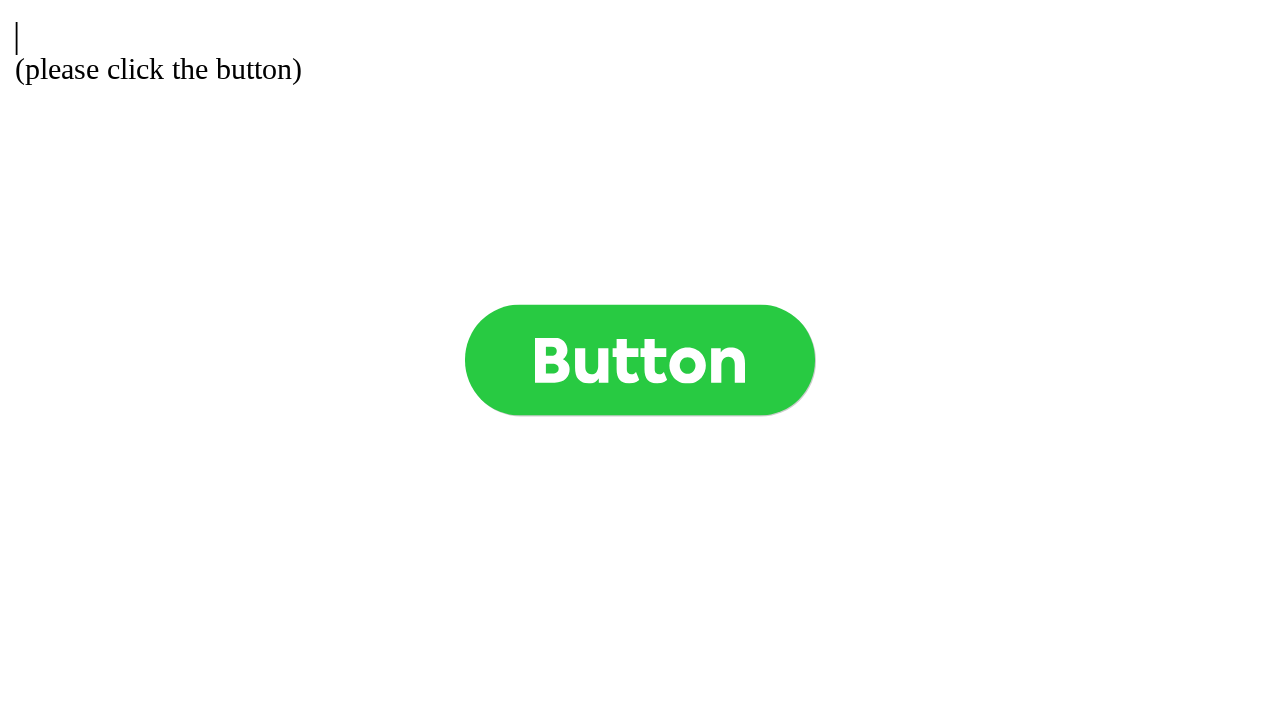

Located the button element with class 'button'
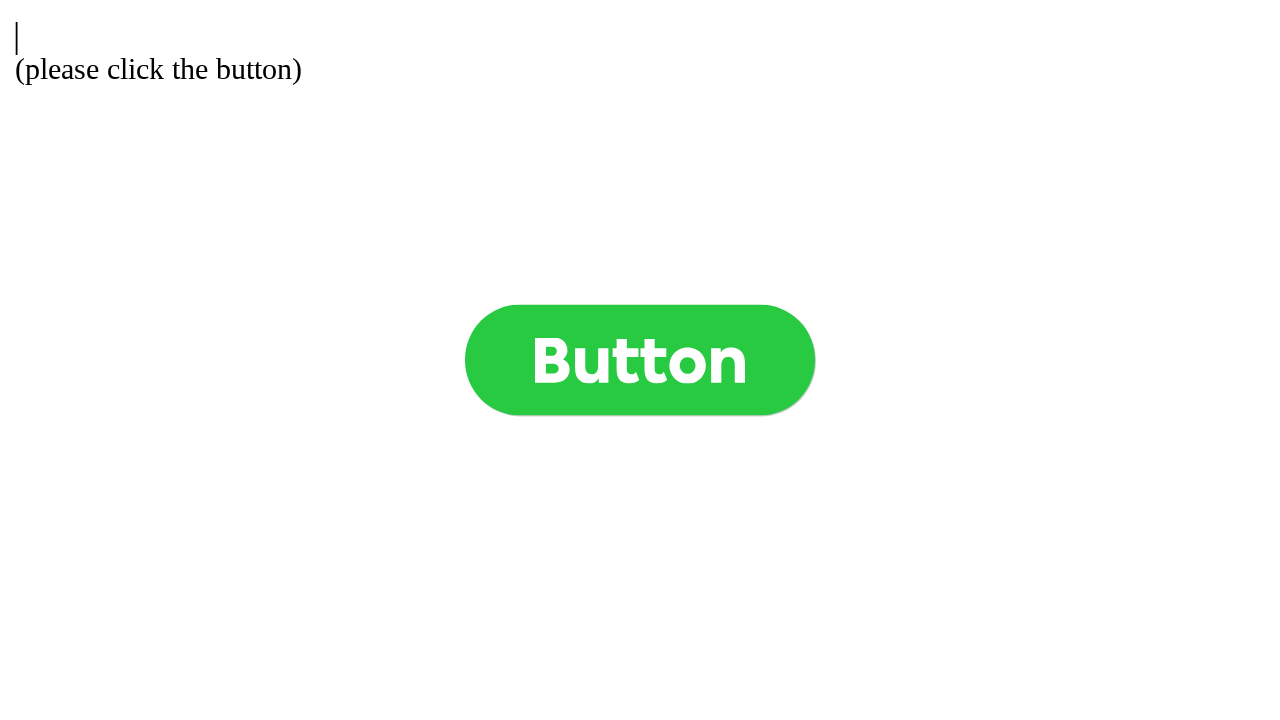

Verified that the button is visible
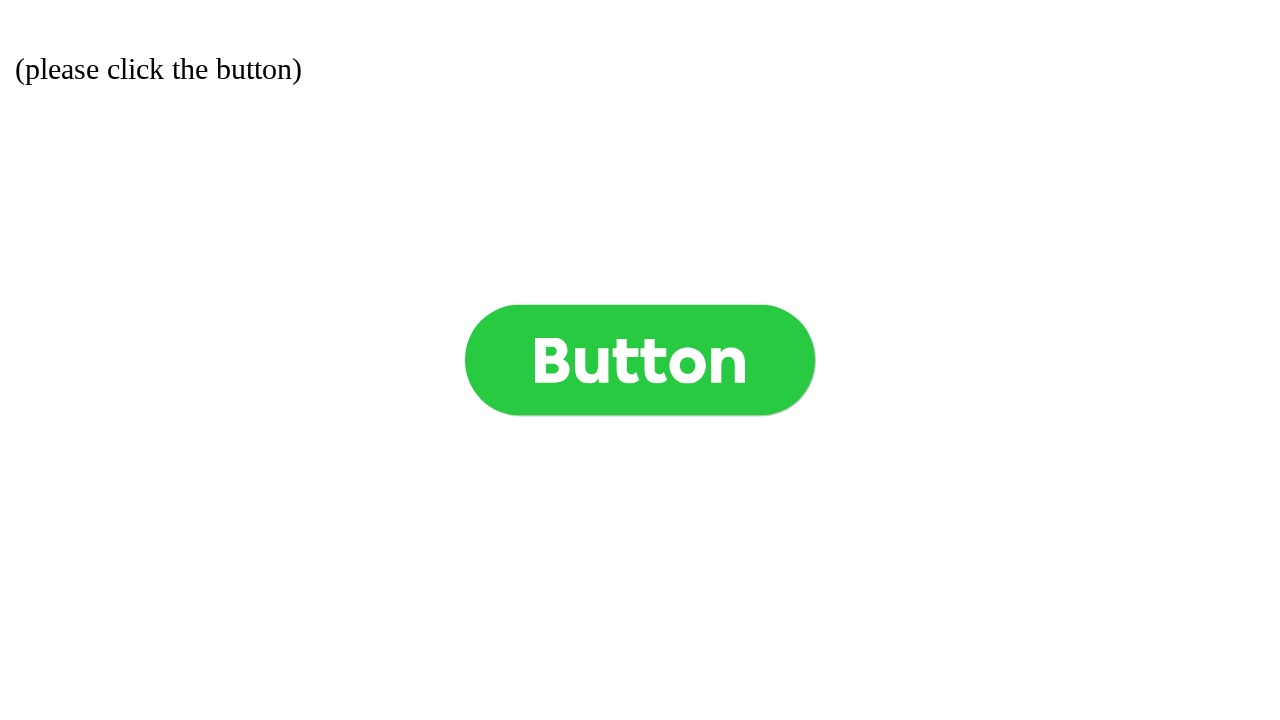

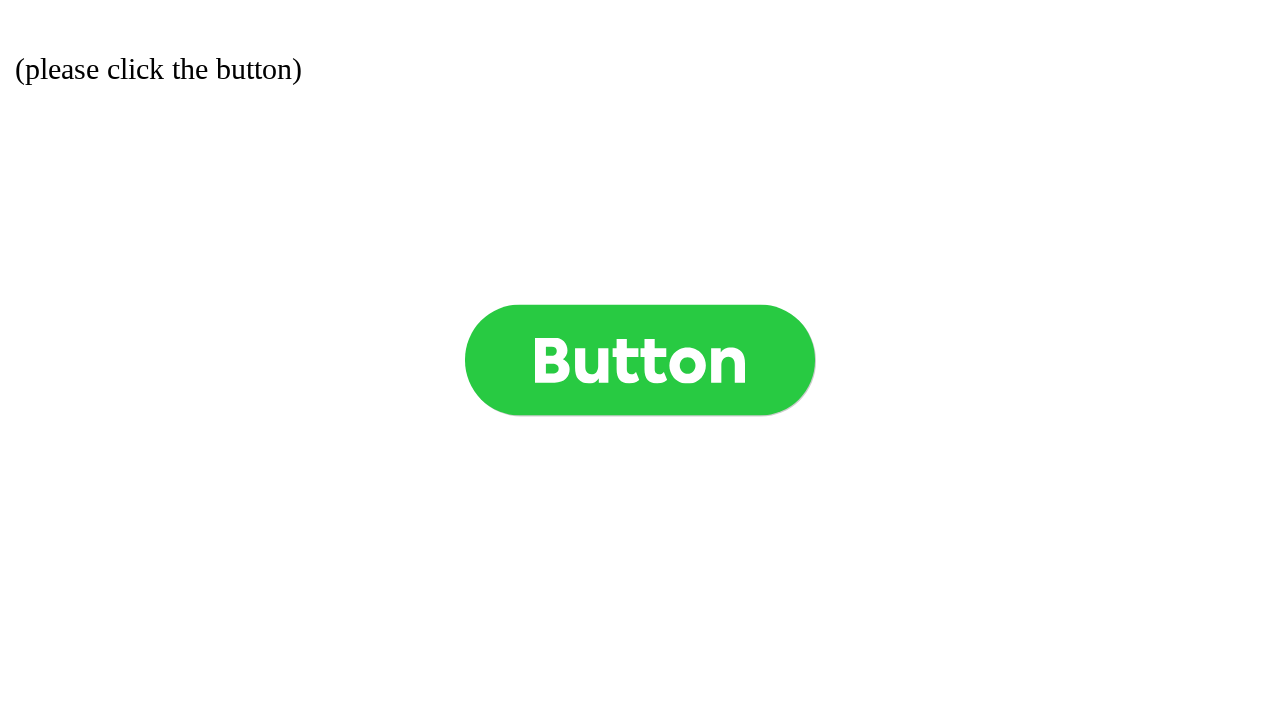